Navigates to the OrangeHRM login page and verifies that the company logo is displayed on the homepage.

Starting URL: https://opensource-demo.orangehrmlive.com/web/index.php/auth/login

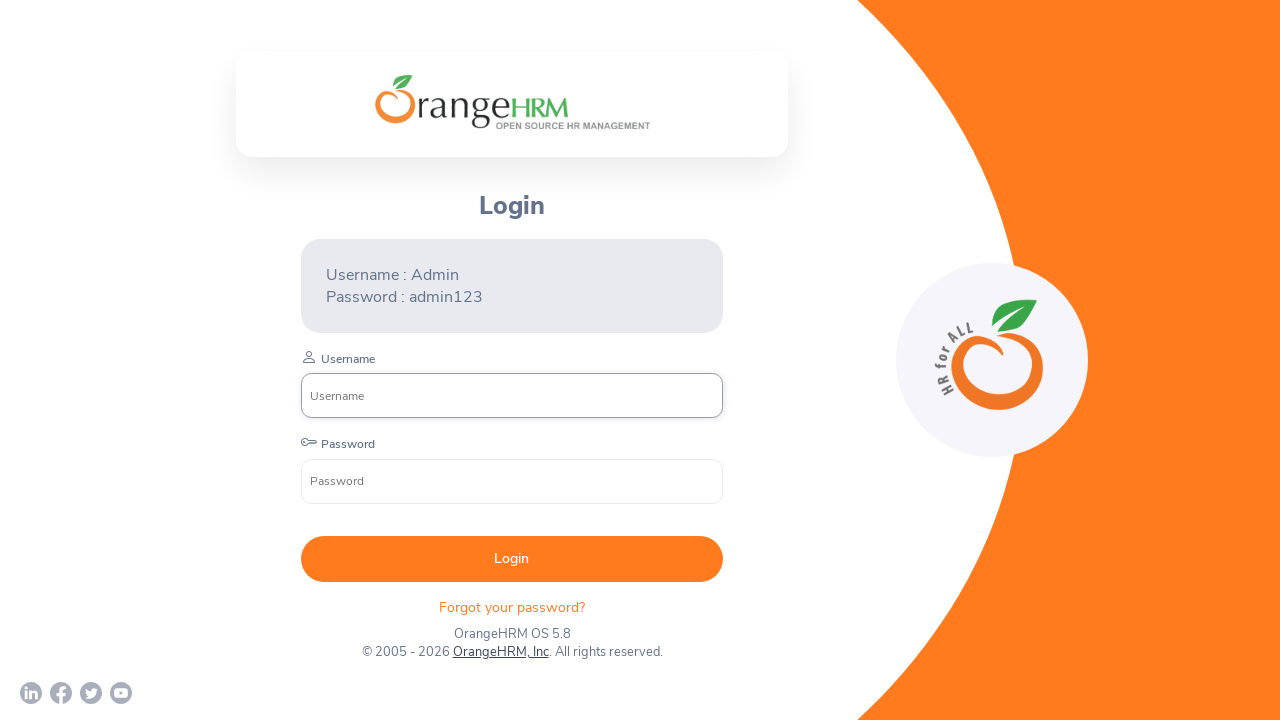

Waited for company logo to be visible on OrangeHRM login page
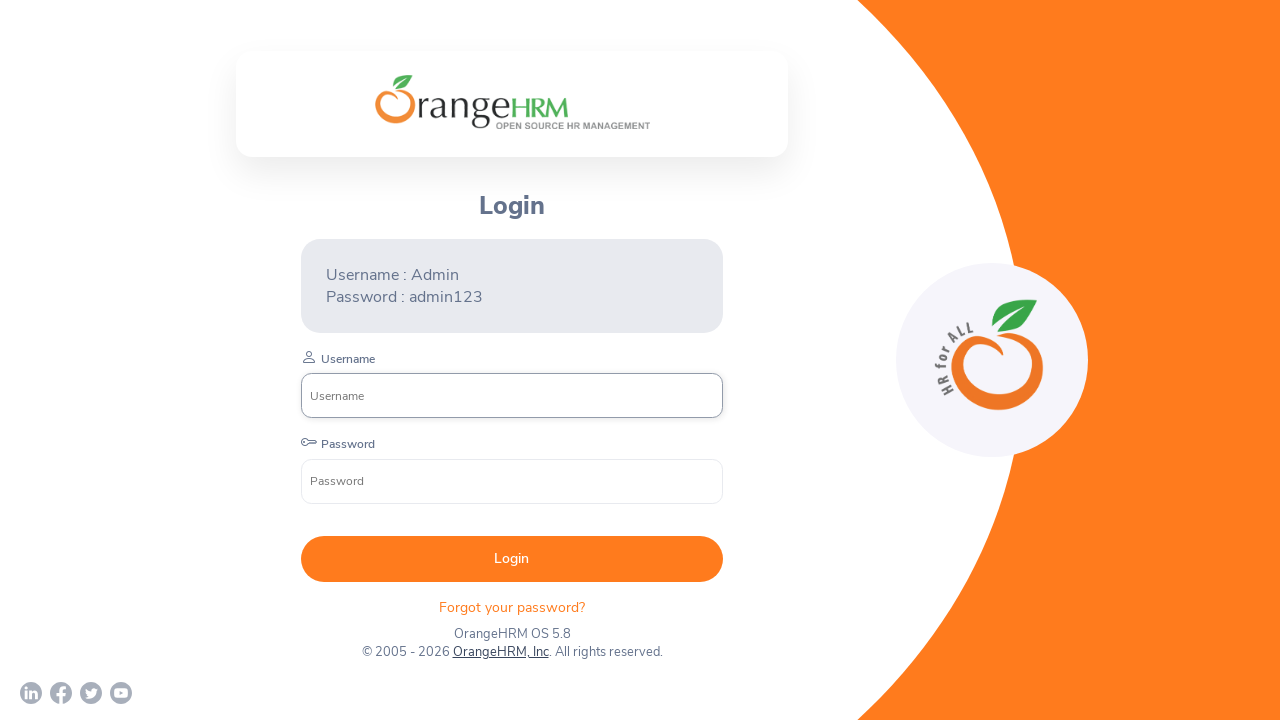

Located the company logo element
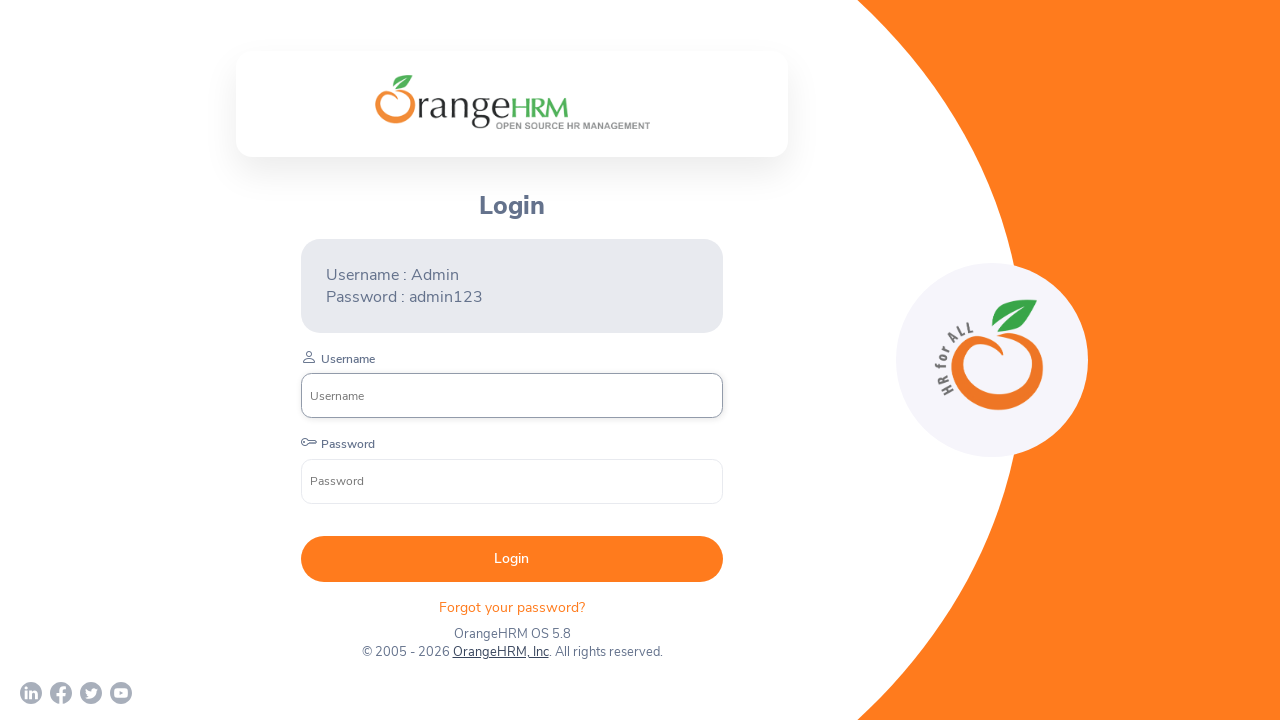

Verified that the company logo is displayed on the homepage
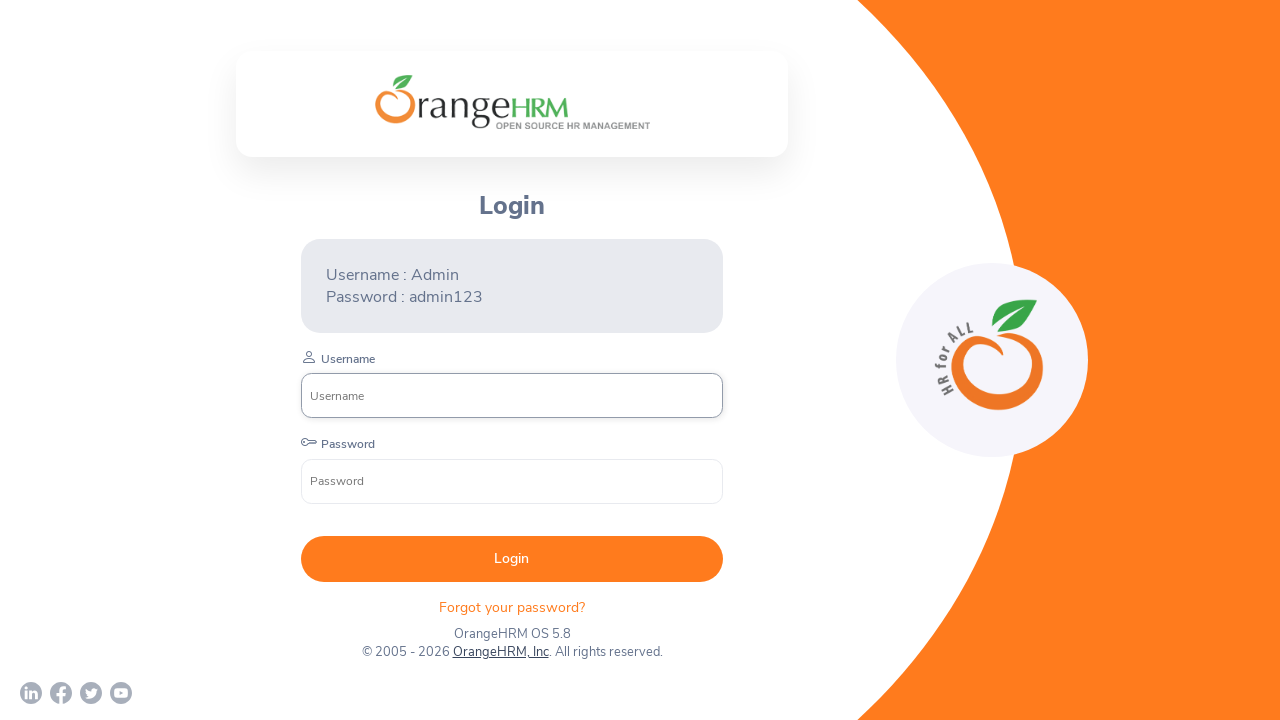

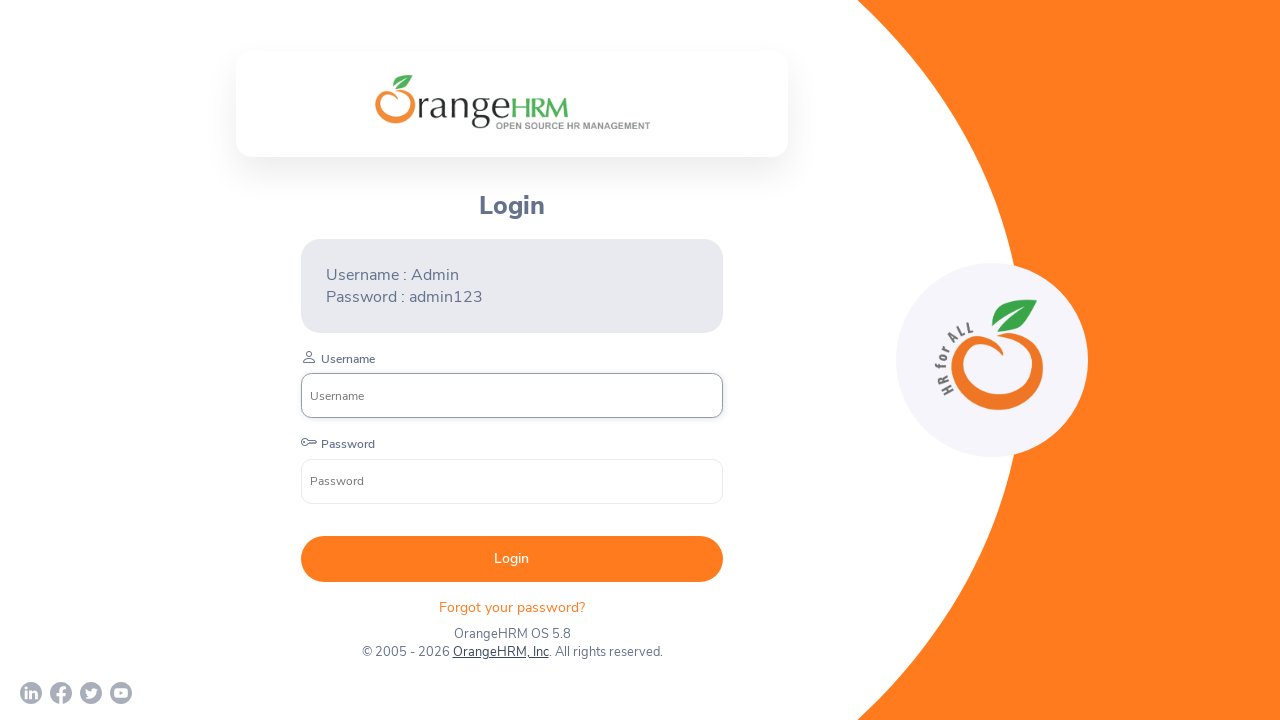